Navigates to Browse Languages > U category and verifies the page title header shows "Category U"

Starting URL: https://www.99-bottles-of-beer.net/

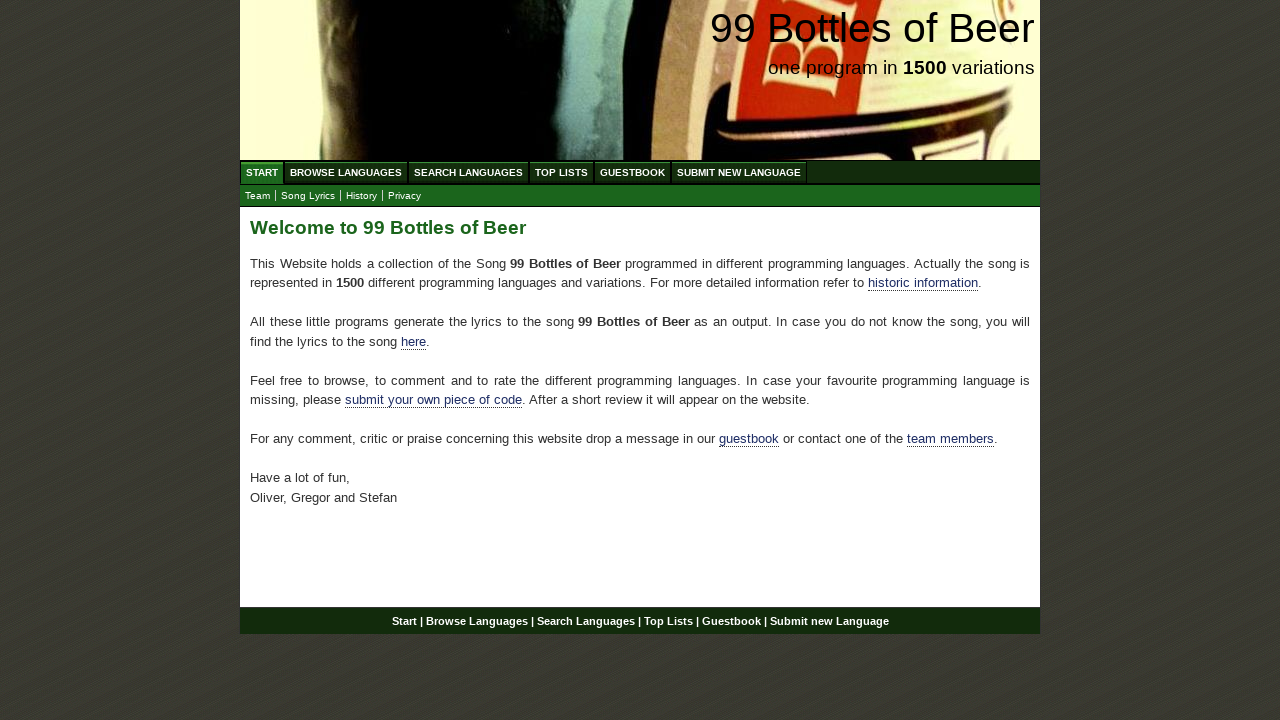

Clicked on Browse Languages menu at (346, 172) on a[href='/abc.html']
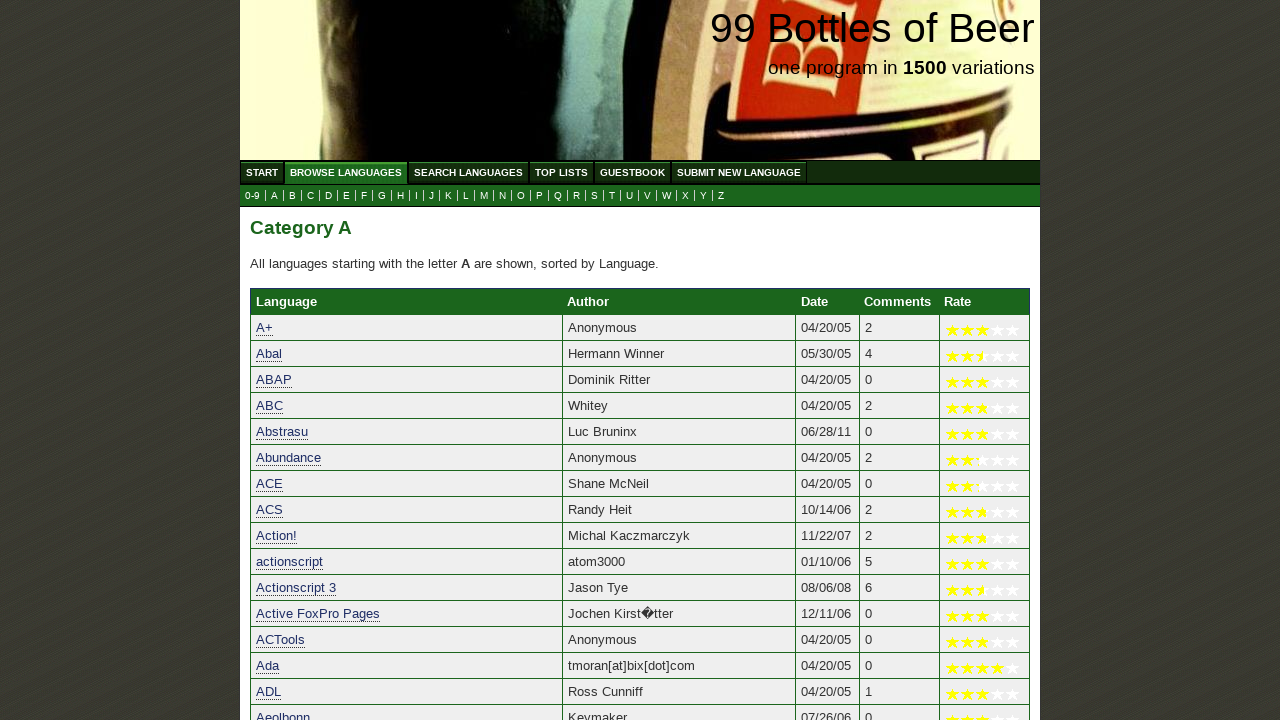

Clicked on U category submenu at (630, 196) on a[href='u.html']
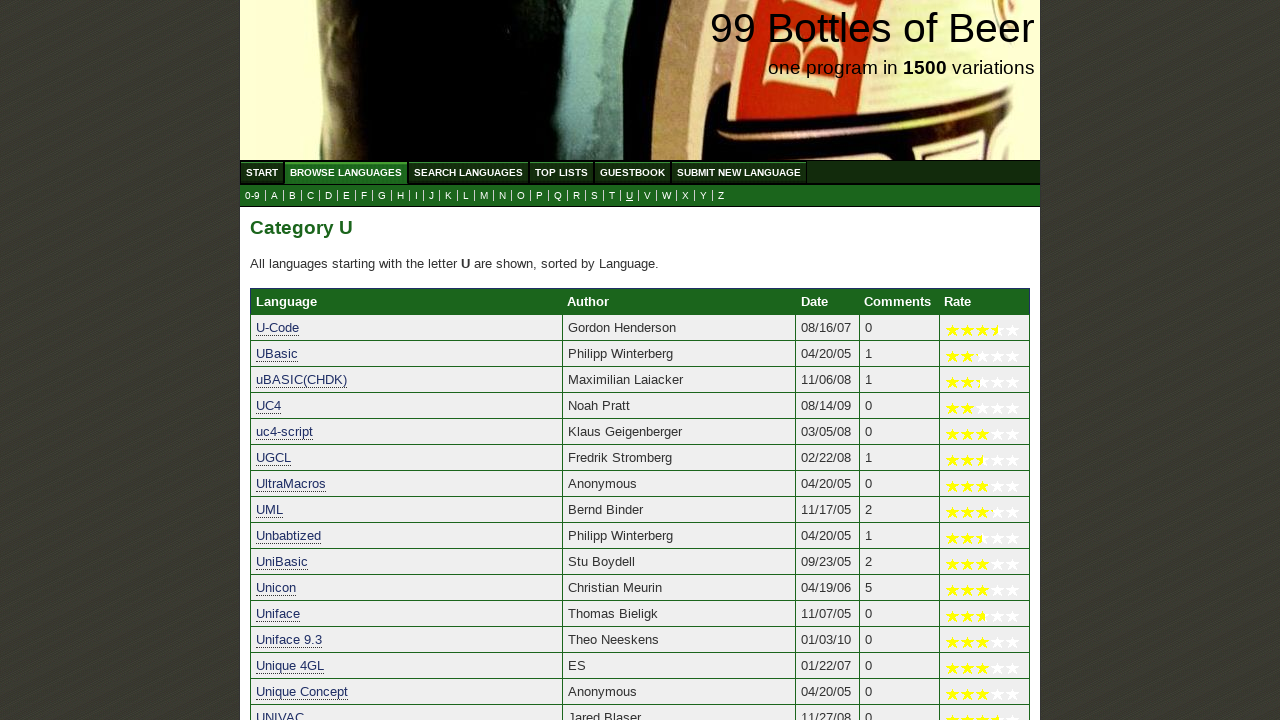

Located page header element
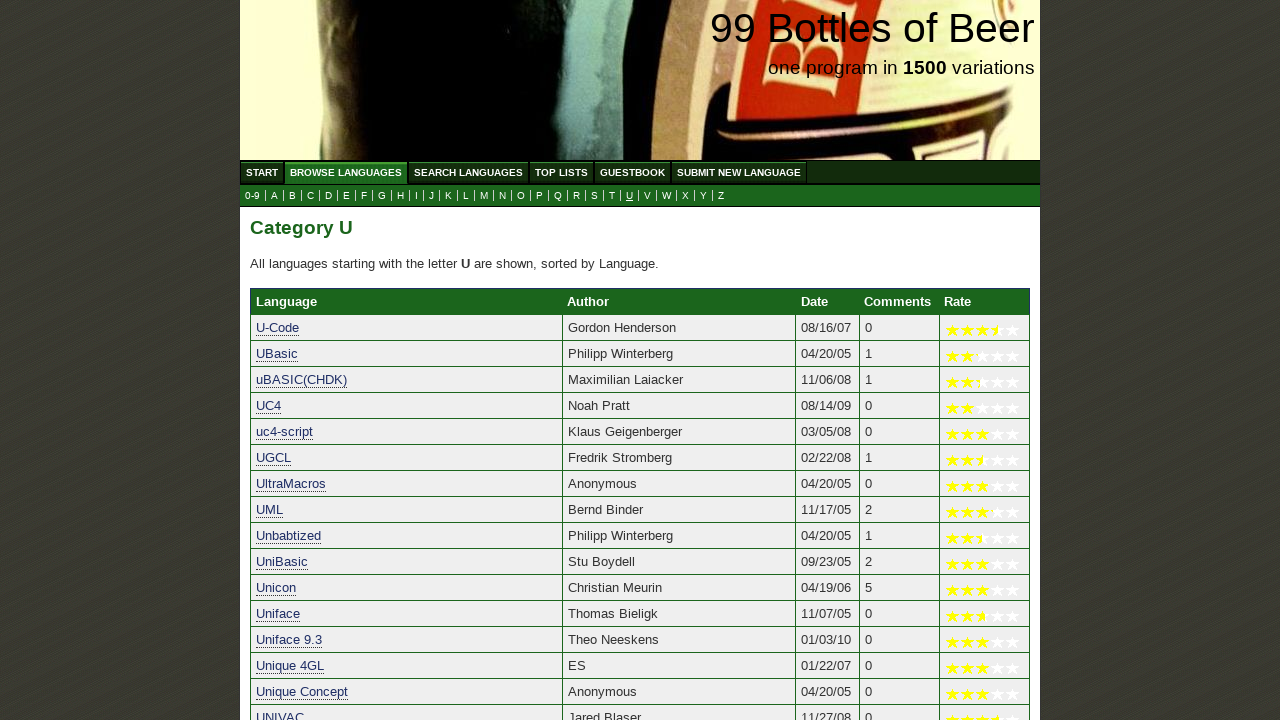

Page header element is visible and ready
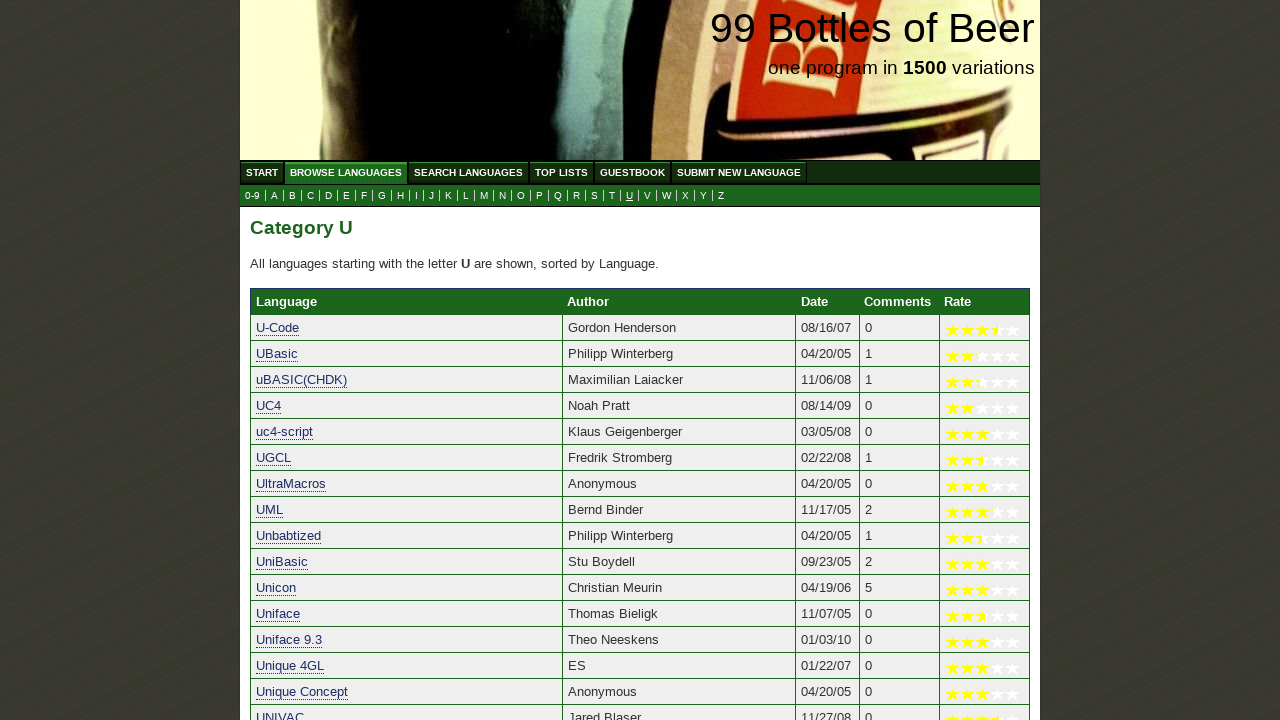

Verified page title header shows 'Category U'
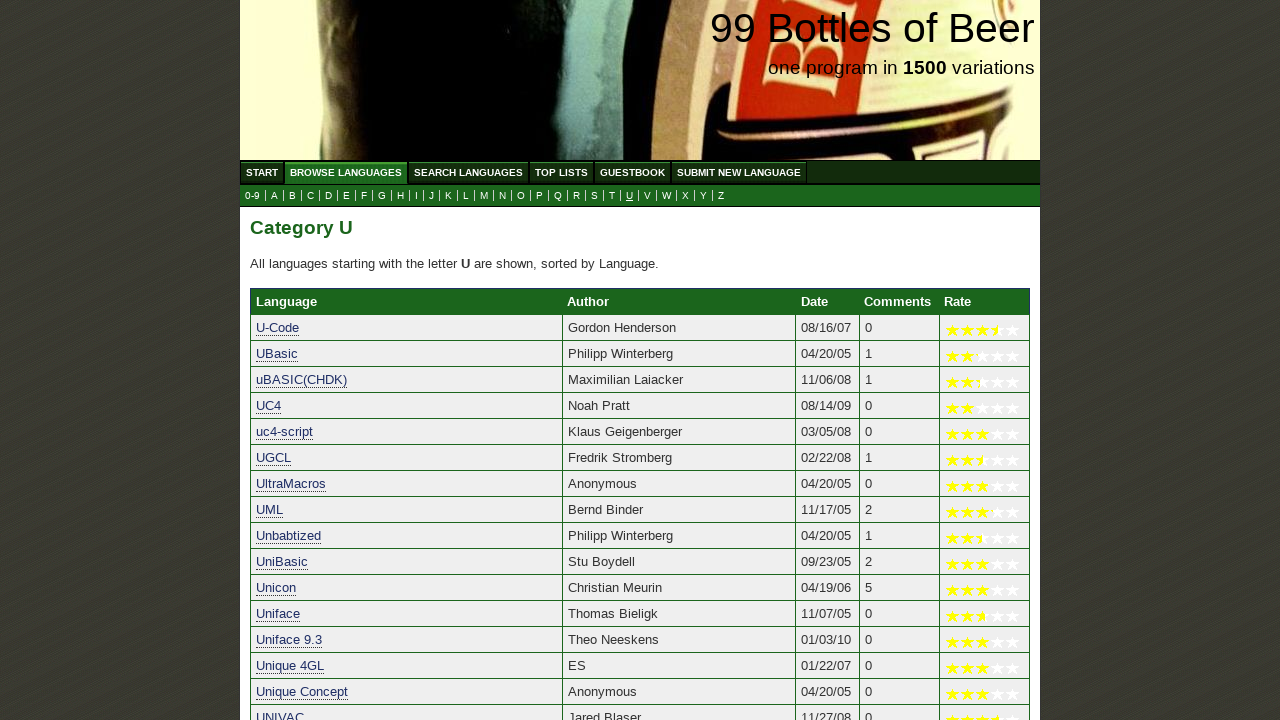

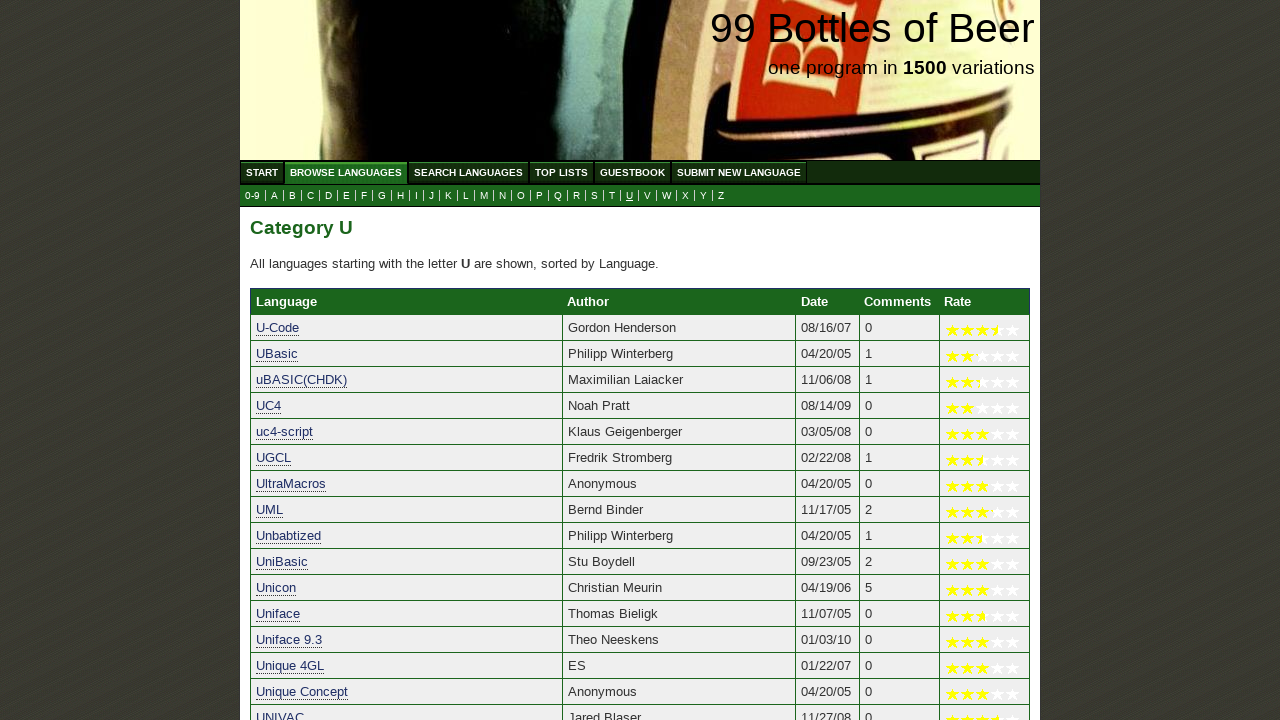